Tests text input functionality by entering a value into a name field and verifying the entered data

Starting URL: https://demoapps.qspiders.com/ui

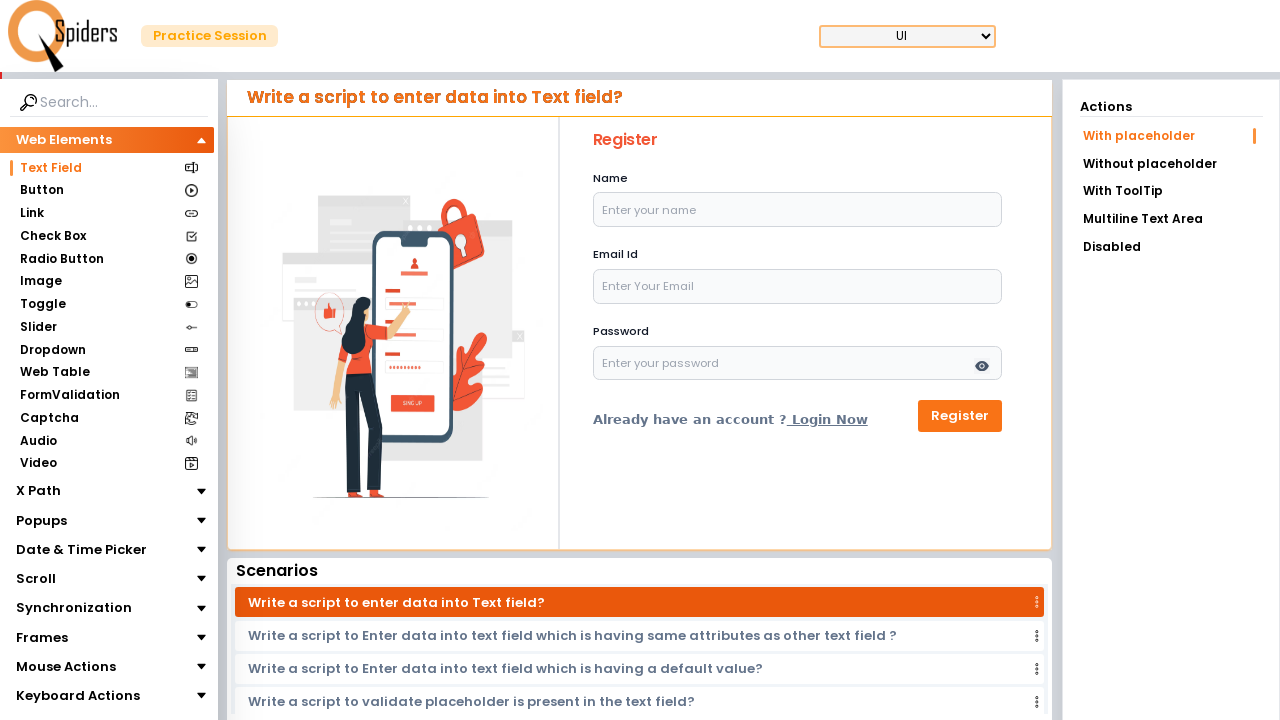

Filled name field with 'Anu' on input[name='name']
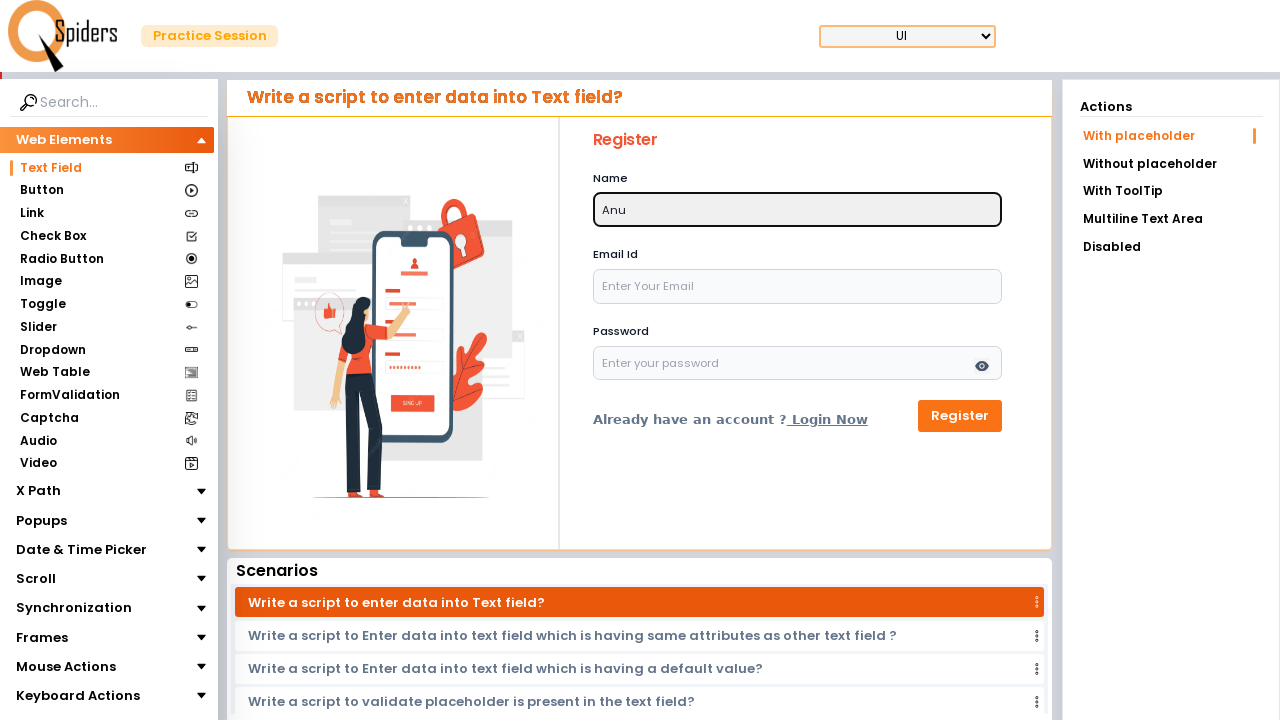

Located name input field
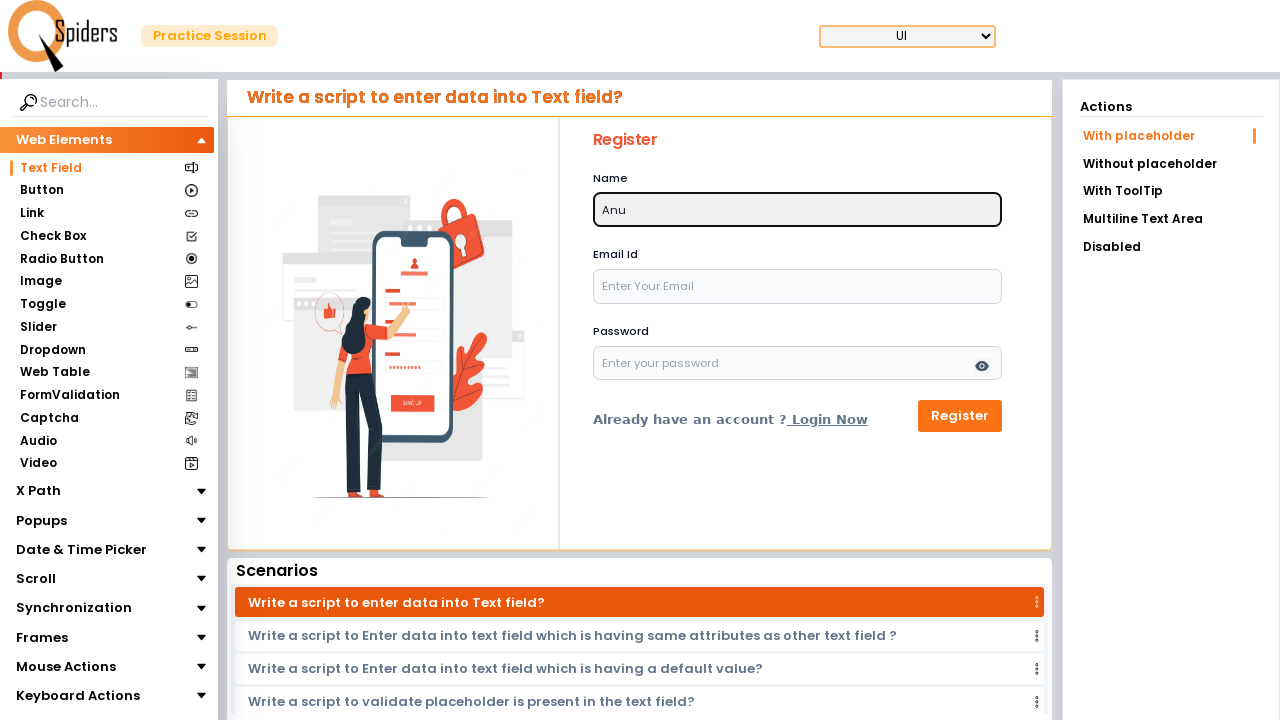

Verified that name field contains 'Anu'
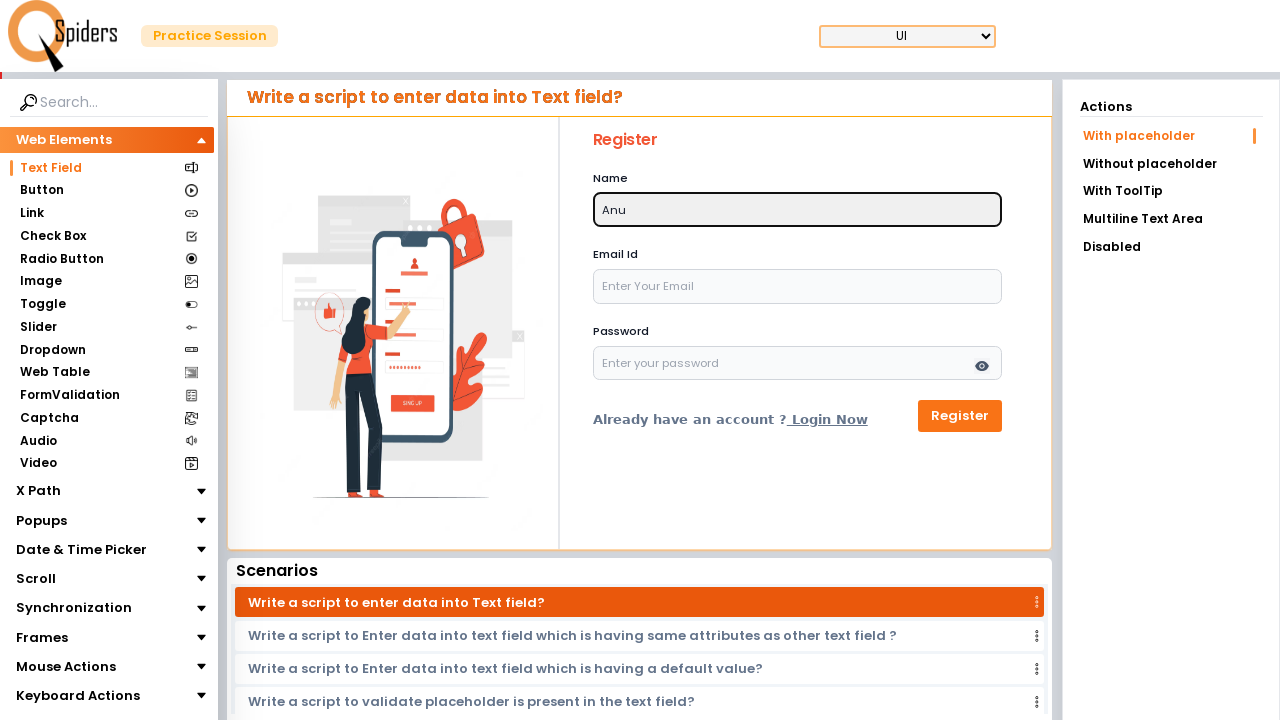

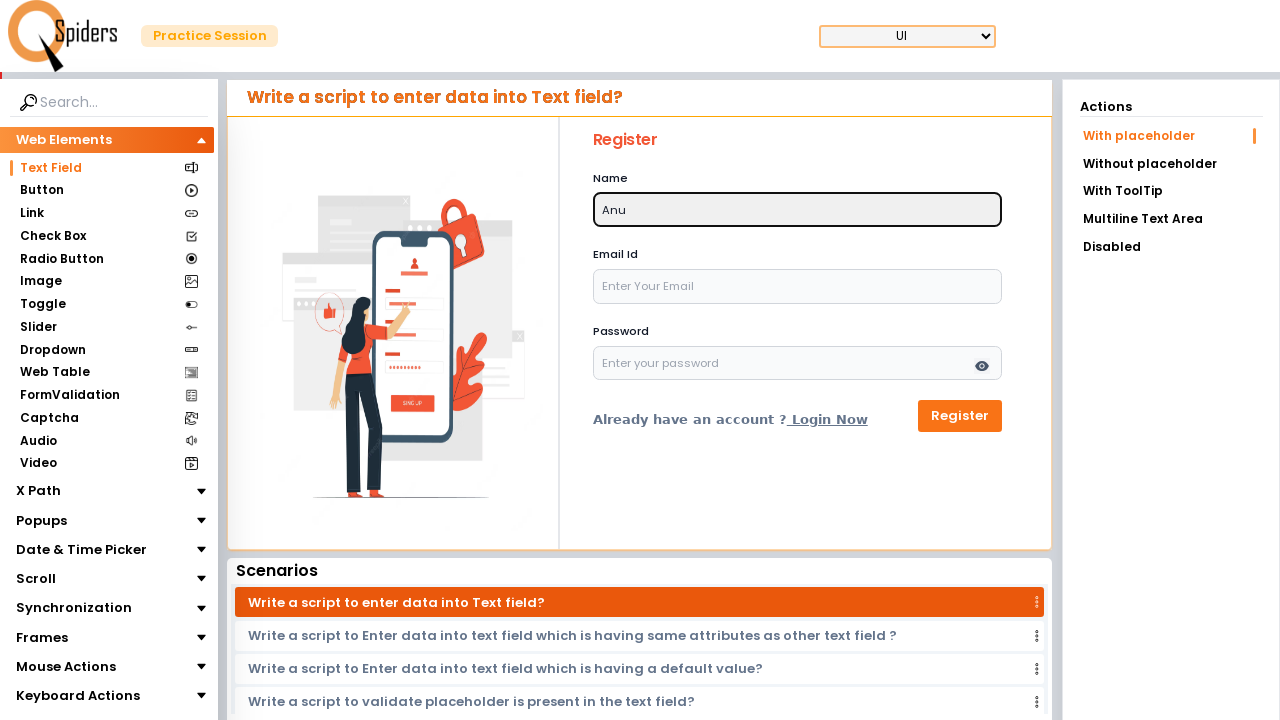